Tests dynamic loading with explicit wait for visibility - clicks start button and waits for message element to become visible

Starting URL: http://the-internet.herokuapp.com/dynamic_loading/1

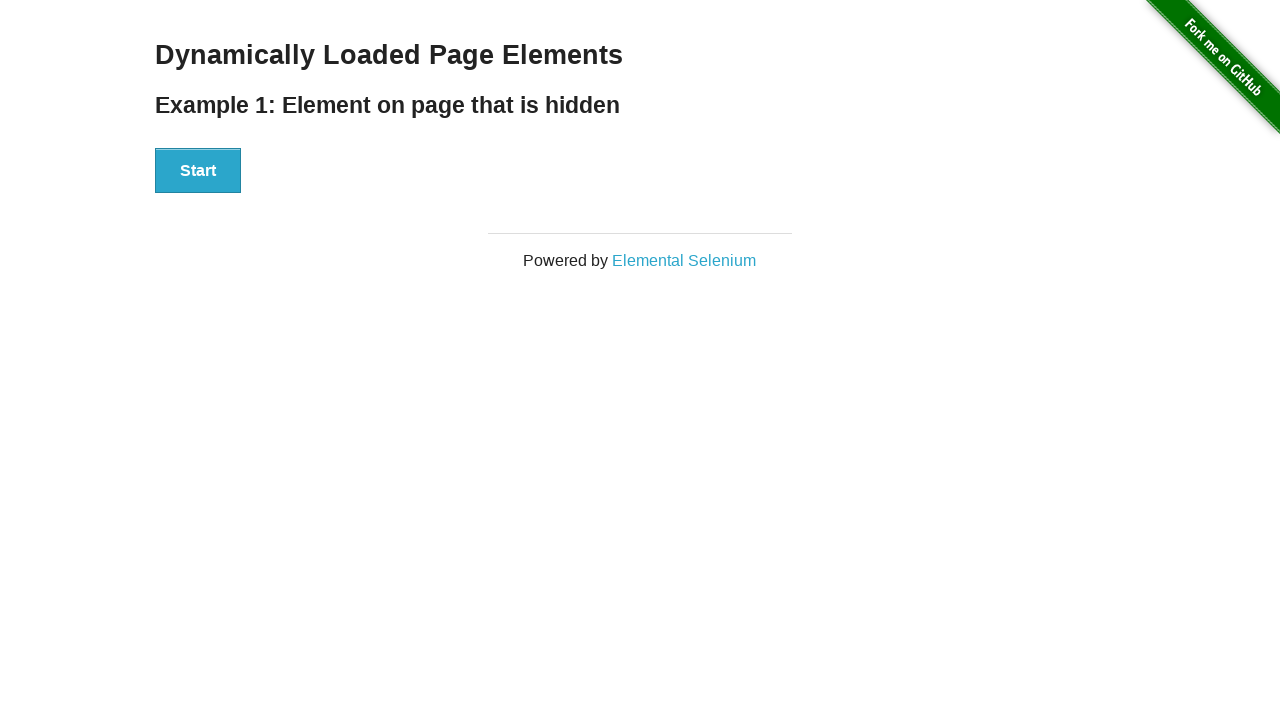

Clicked start button to trigger dynamic loading at (198, 171) on button
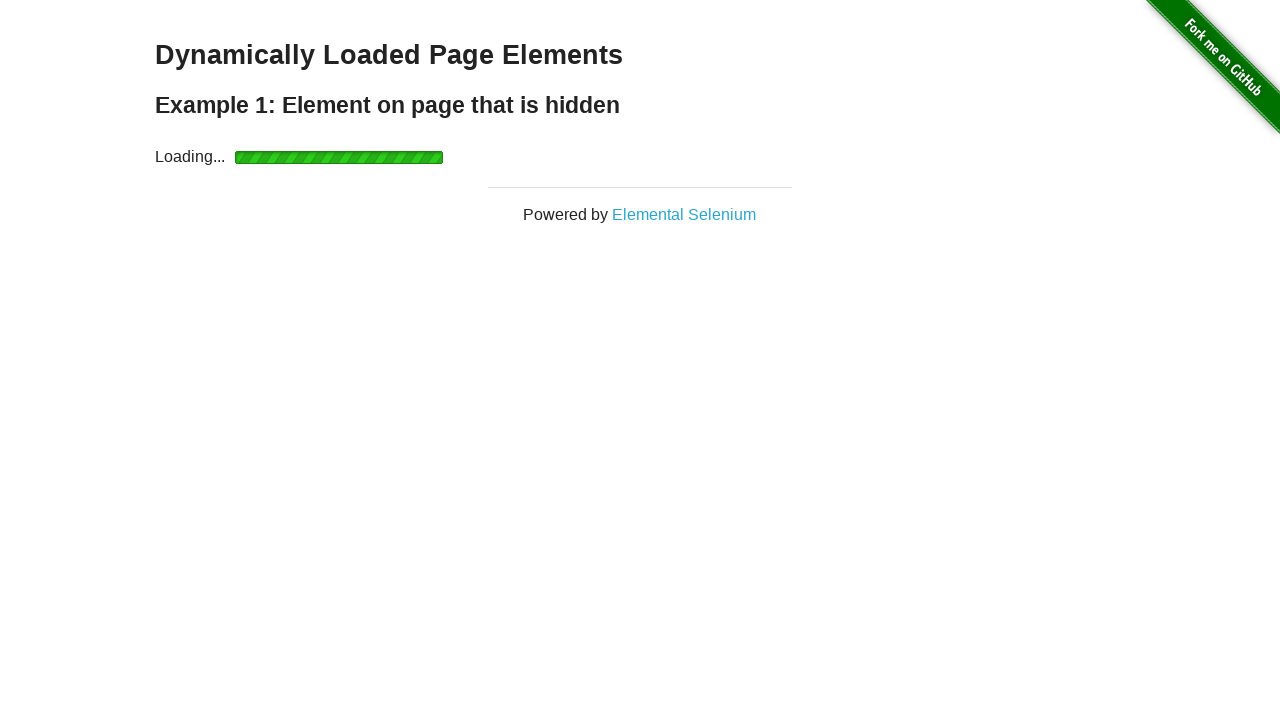

Waited for message element to become visible
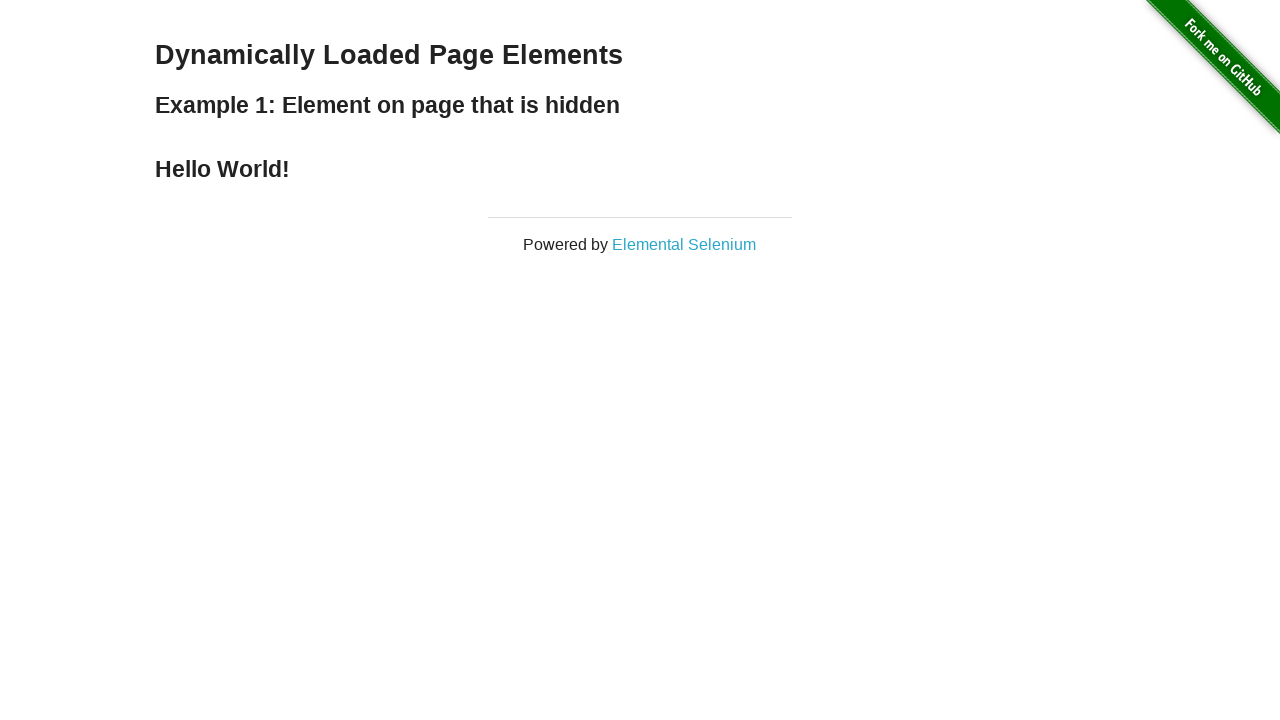

Located the message element
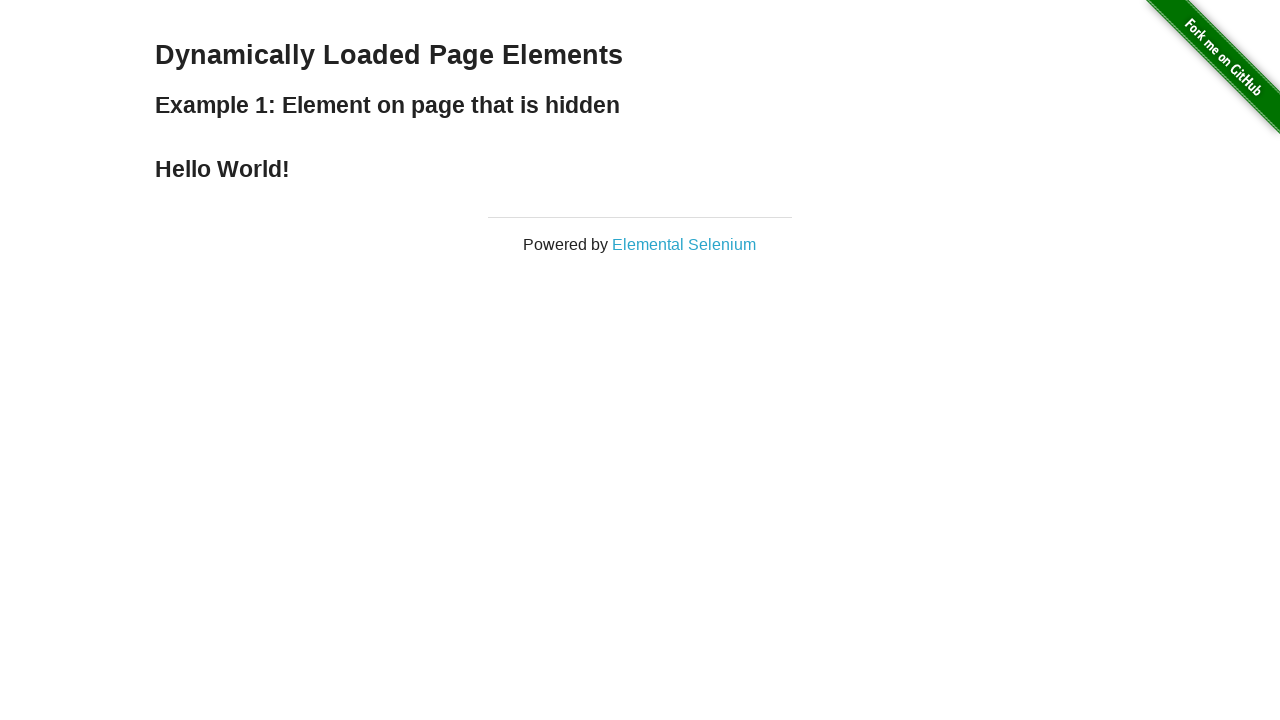

Verified message element is visible
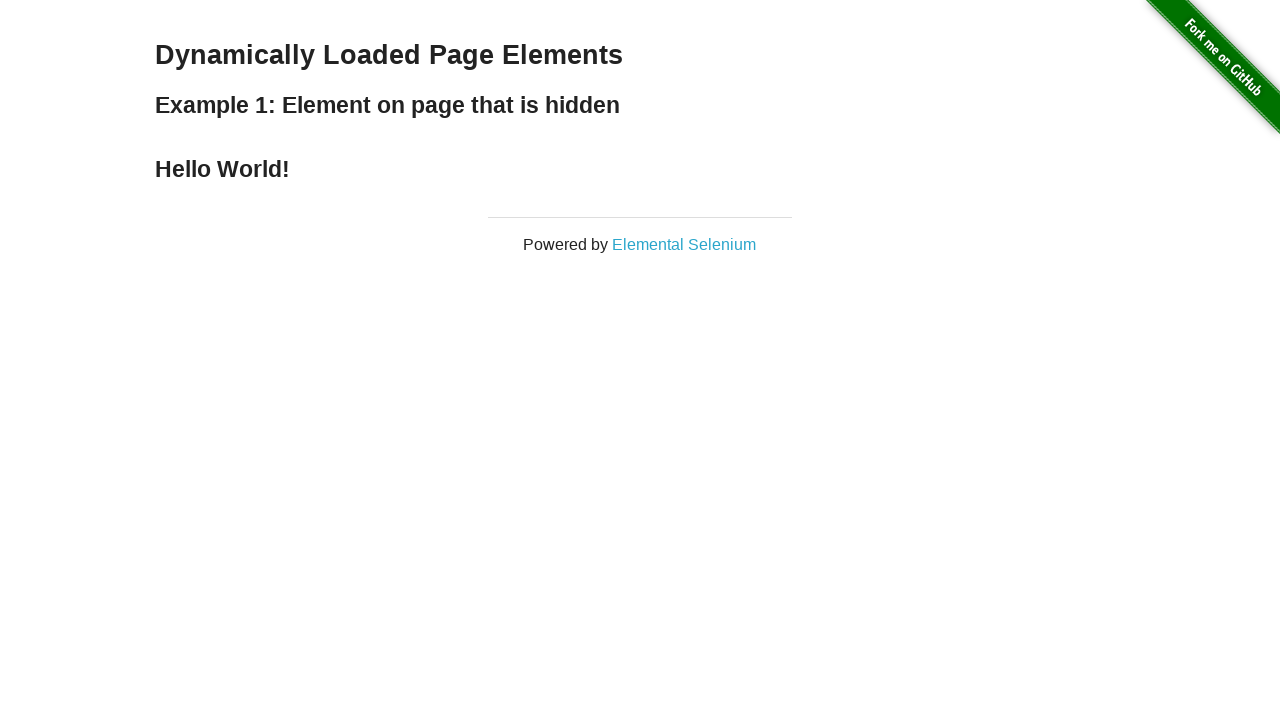

Verified message text is 'Hello World!'
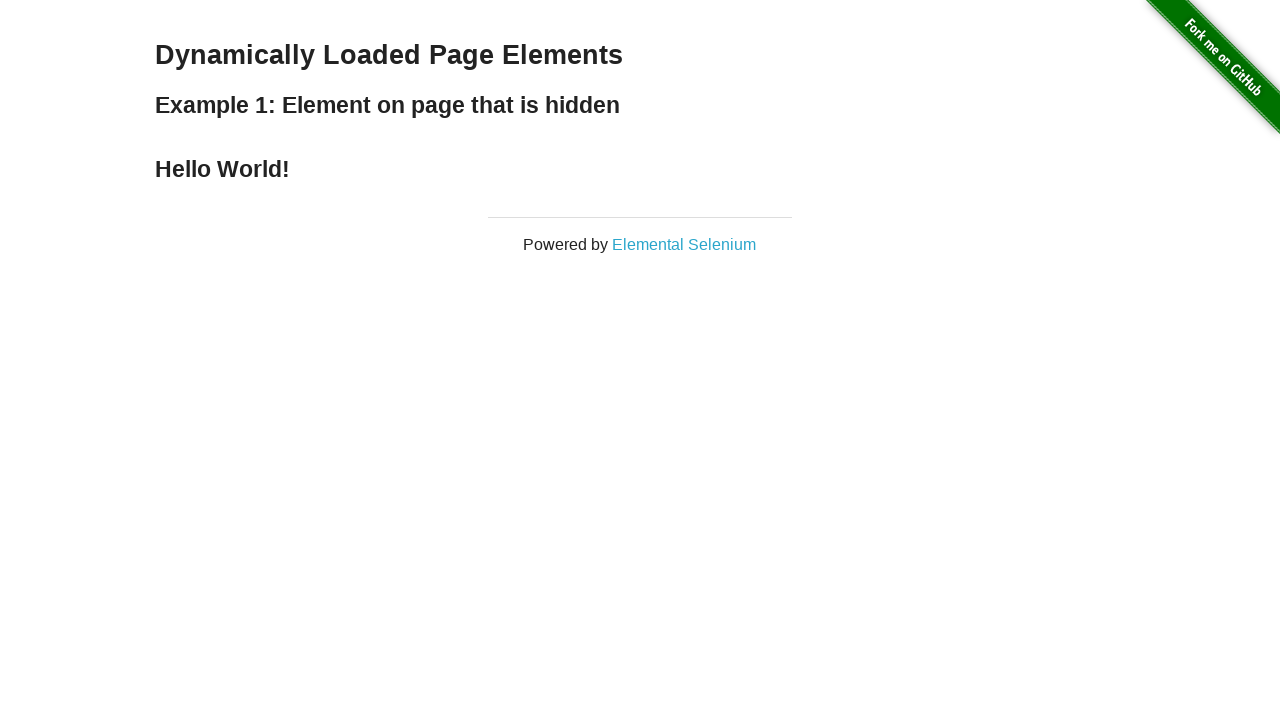

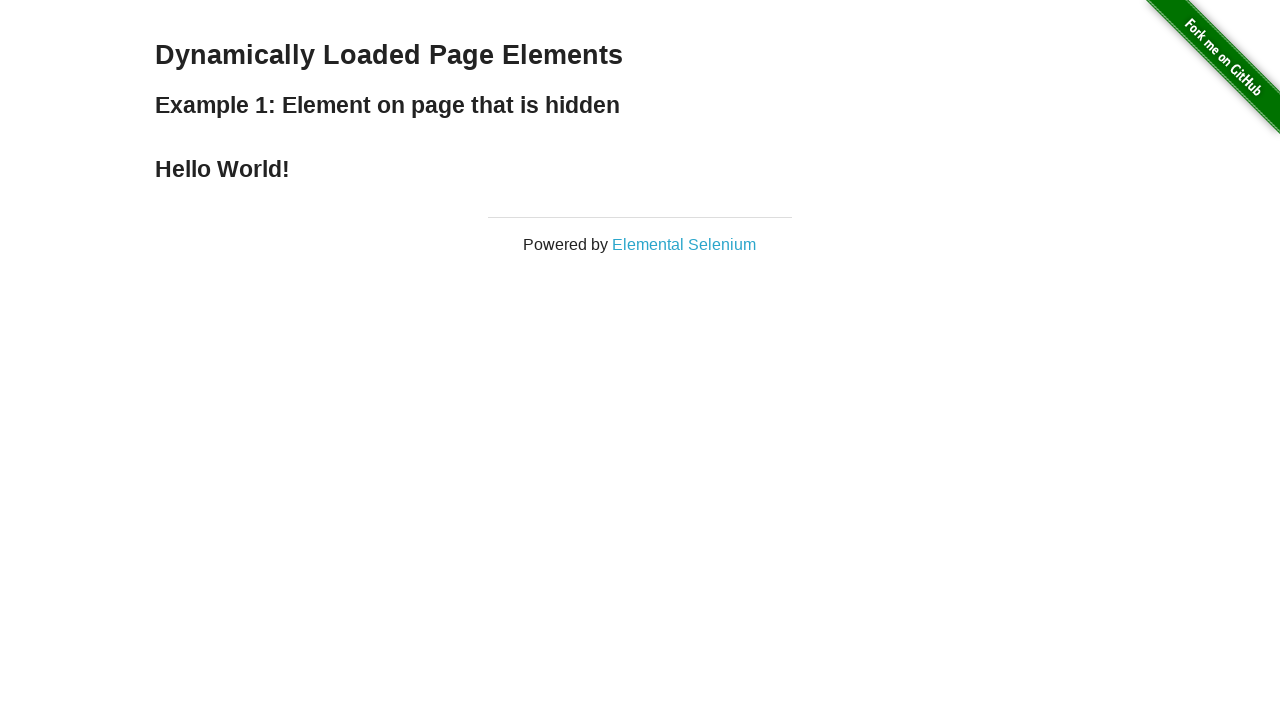